Tests the search functionality on the Erarta museum website by clicking the search icon, entering a query, and verifying results

Starting URL: https://www.erarta.com

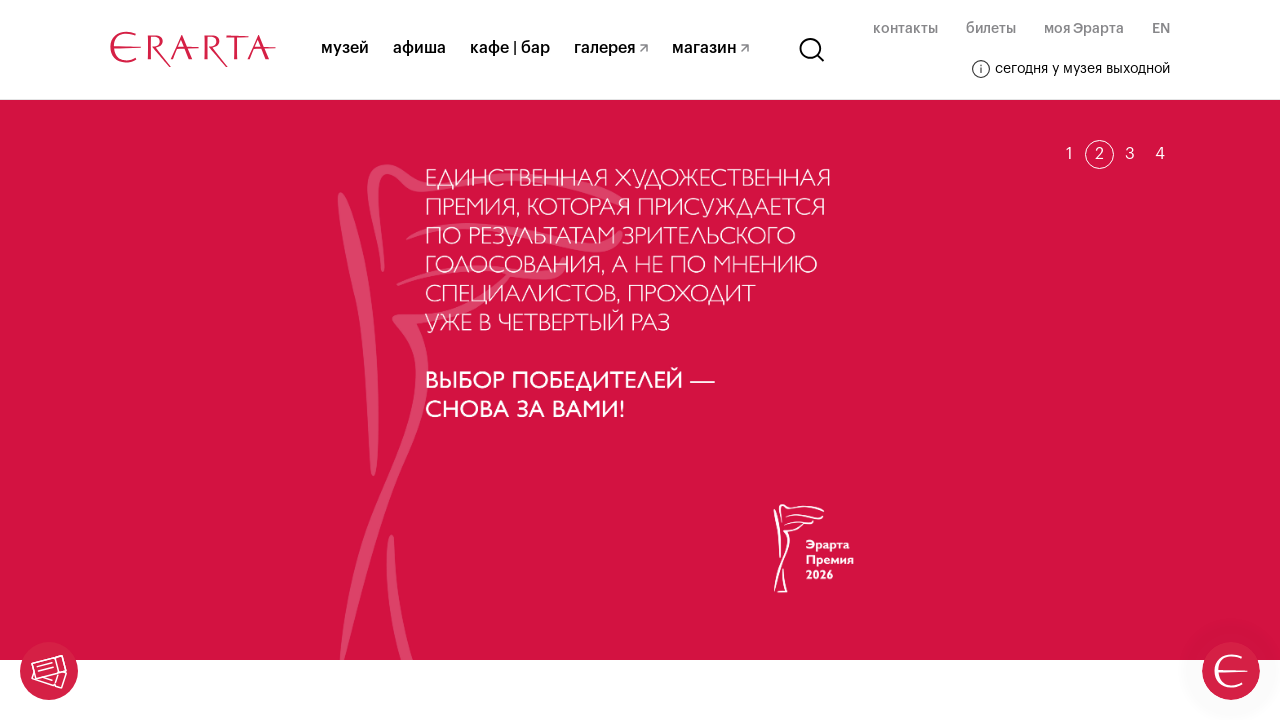

Page loaded (domcontentloaded state)
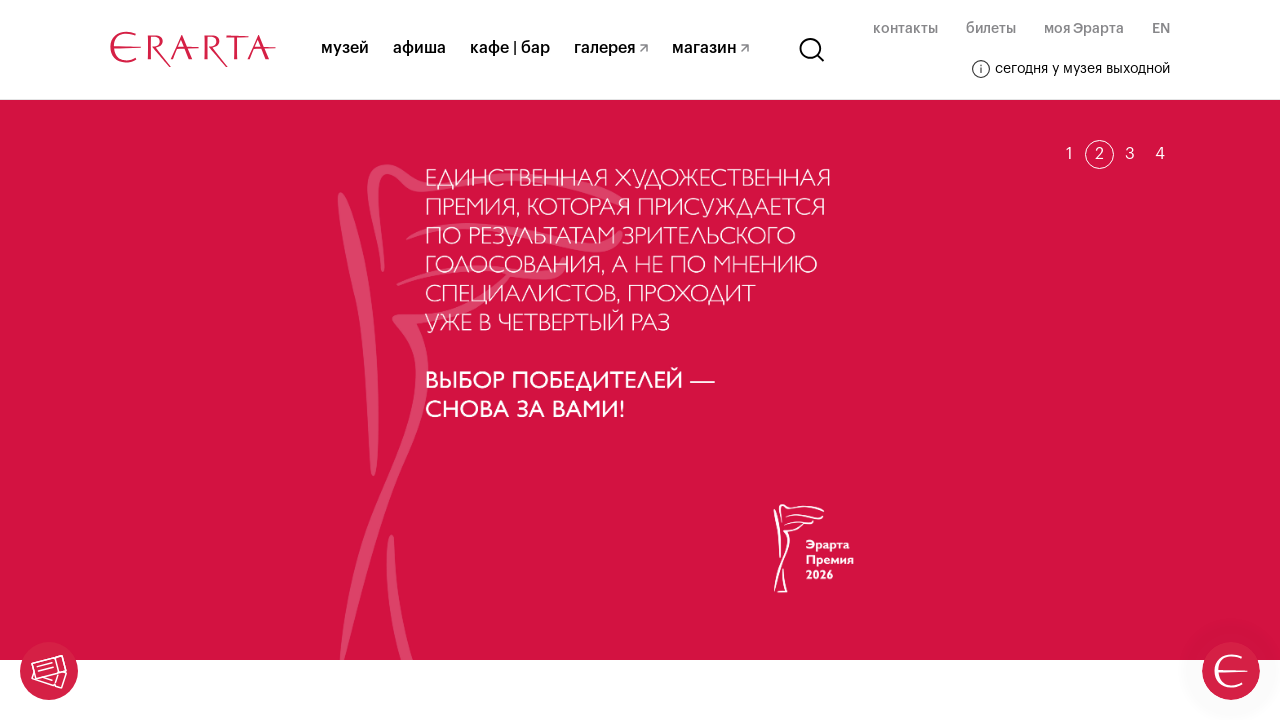

Clicked search icon to open search popup at (812, 50) on svg.header__search-svg
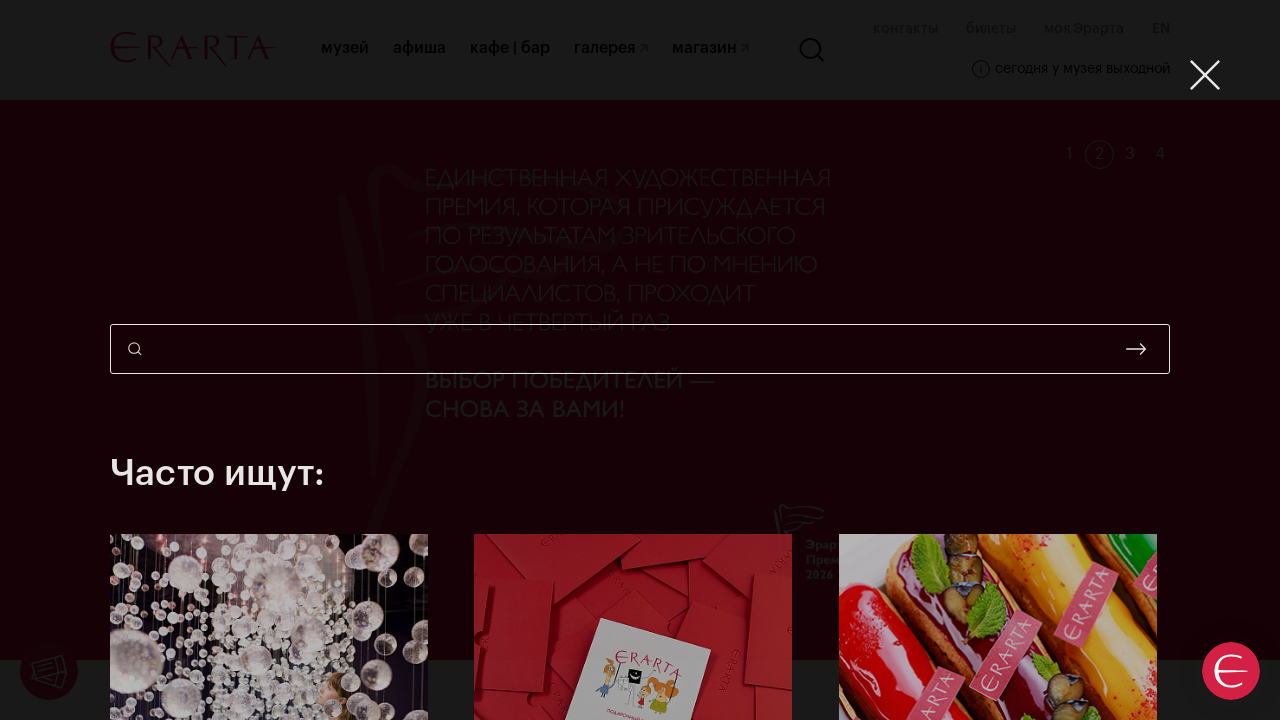

Entered search query 'весна' in search field on input.search-popup__input
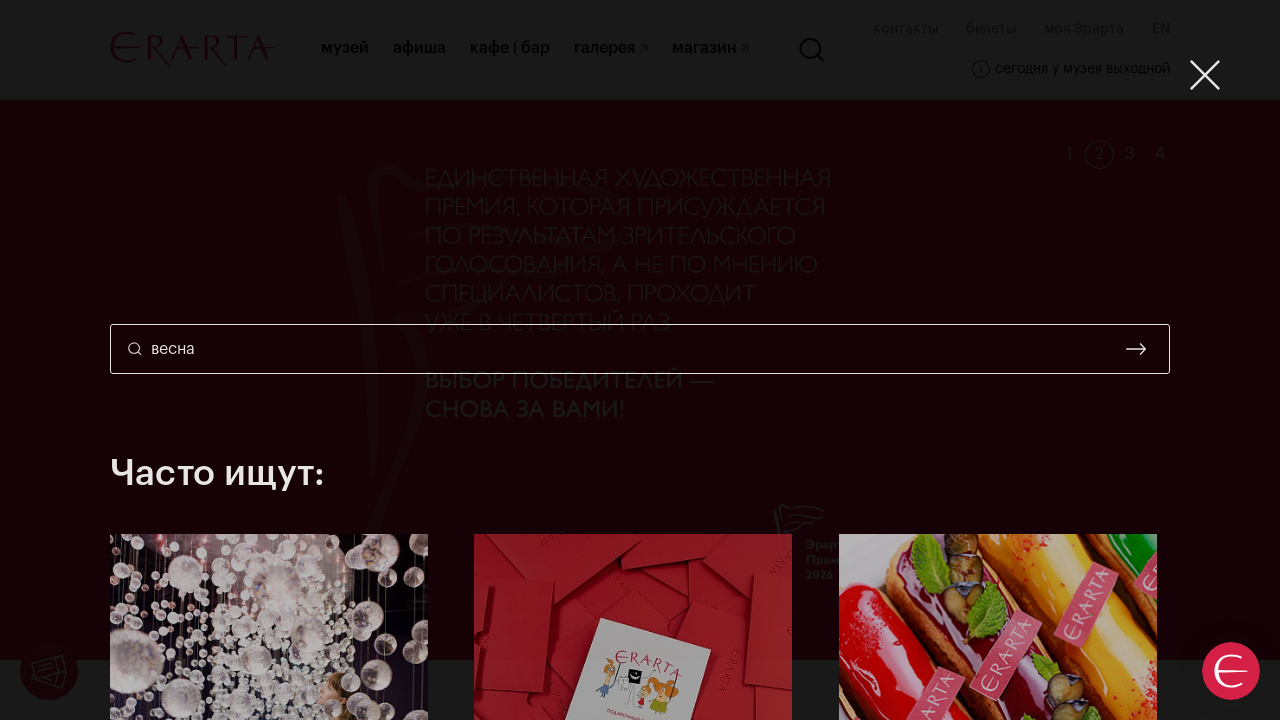

Clicked search submit button at (1136, 349) on button.search-popup__submit
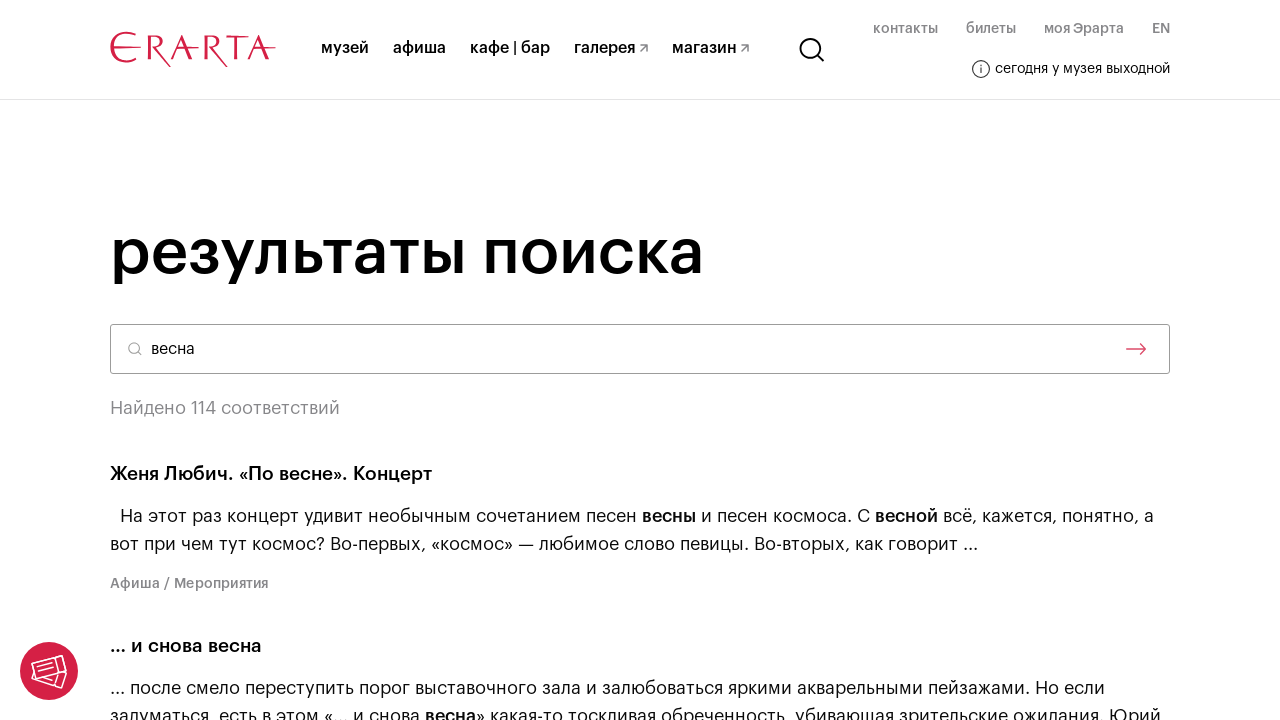

Search results page loaded with results visible
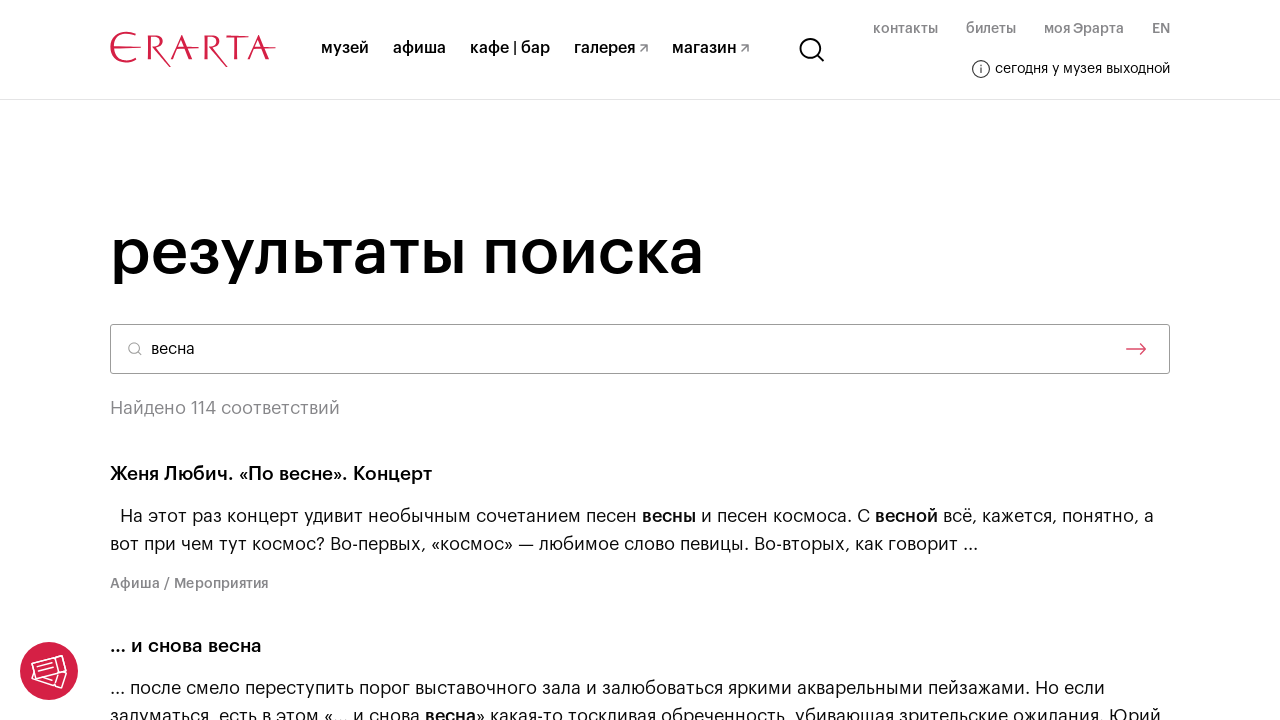

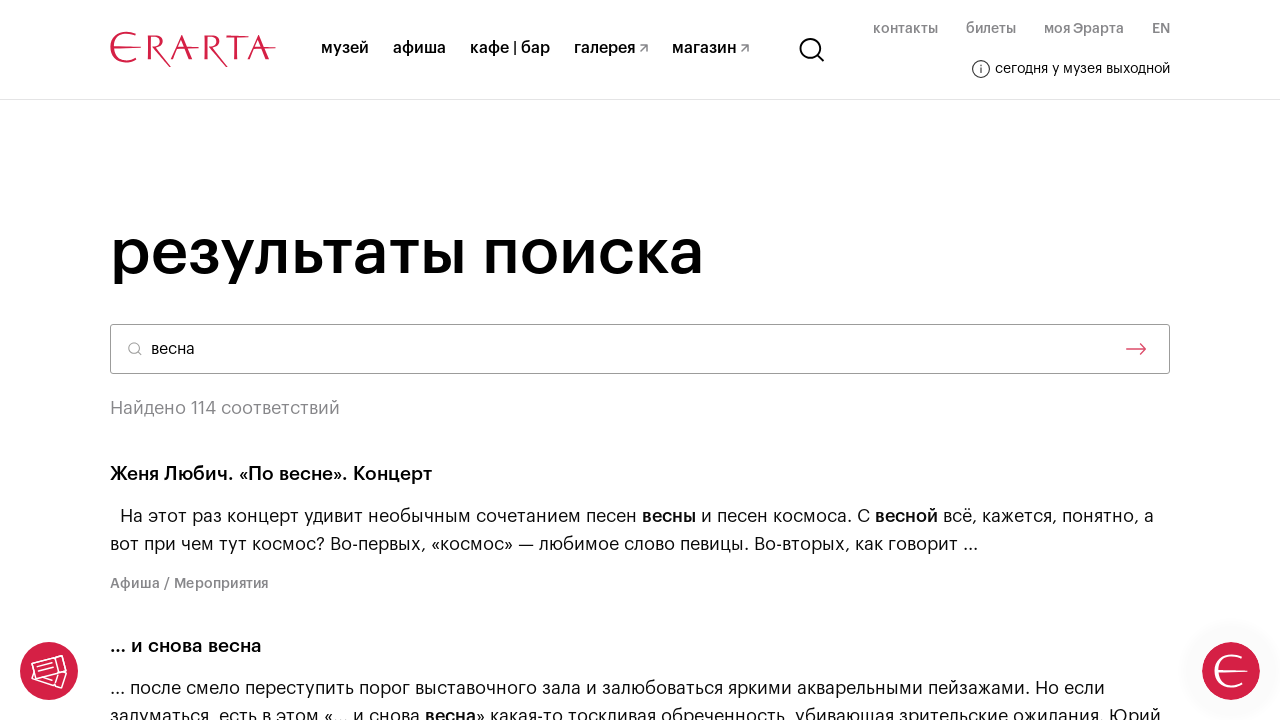